Tests selecting an option from a dropdown list by iterating through all options and clicking the one with matching text, then verifying the selection was made correctly.

Starting URL: http://the-internet.herokuapp.com/dropdown

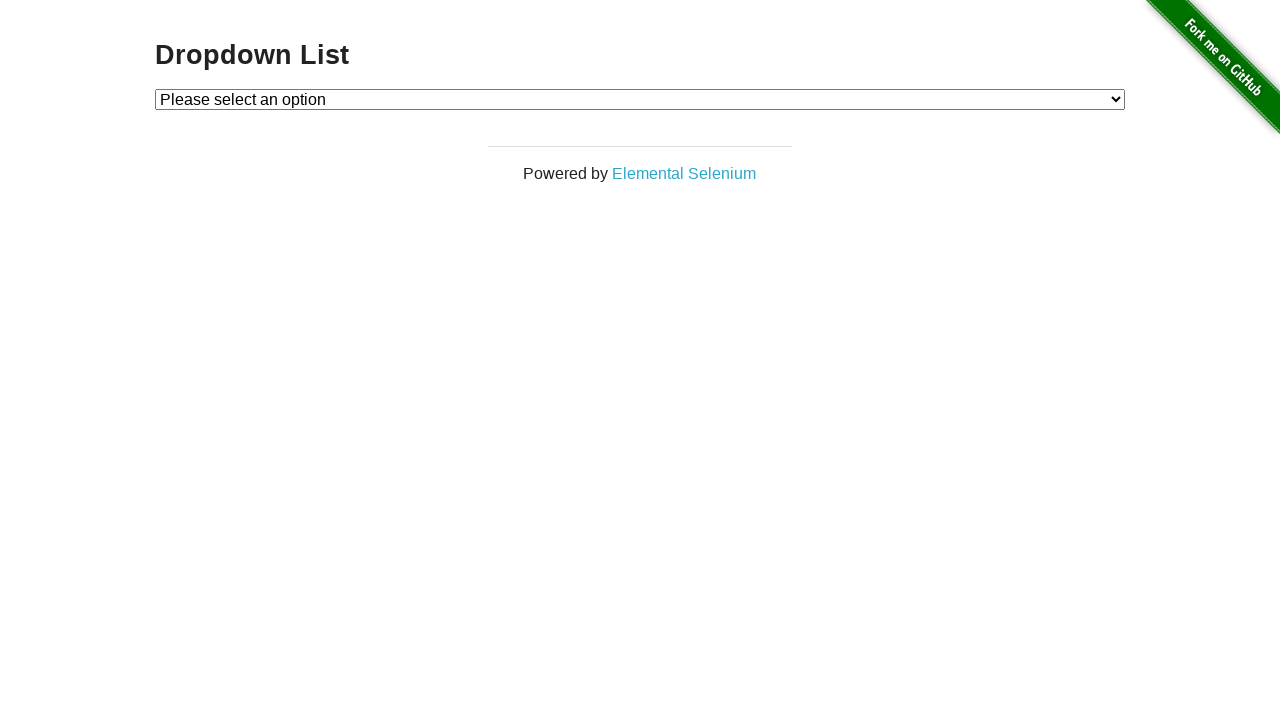

Navigated to dropdown page at http://the-internet.herokuapp.com/dropdown
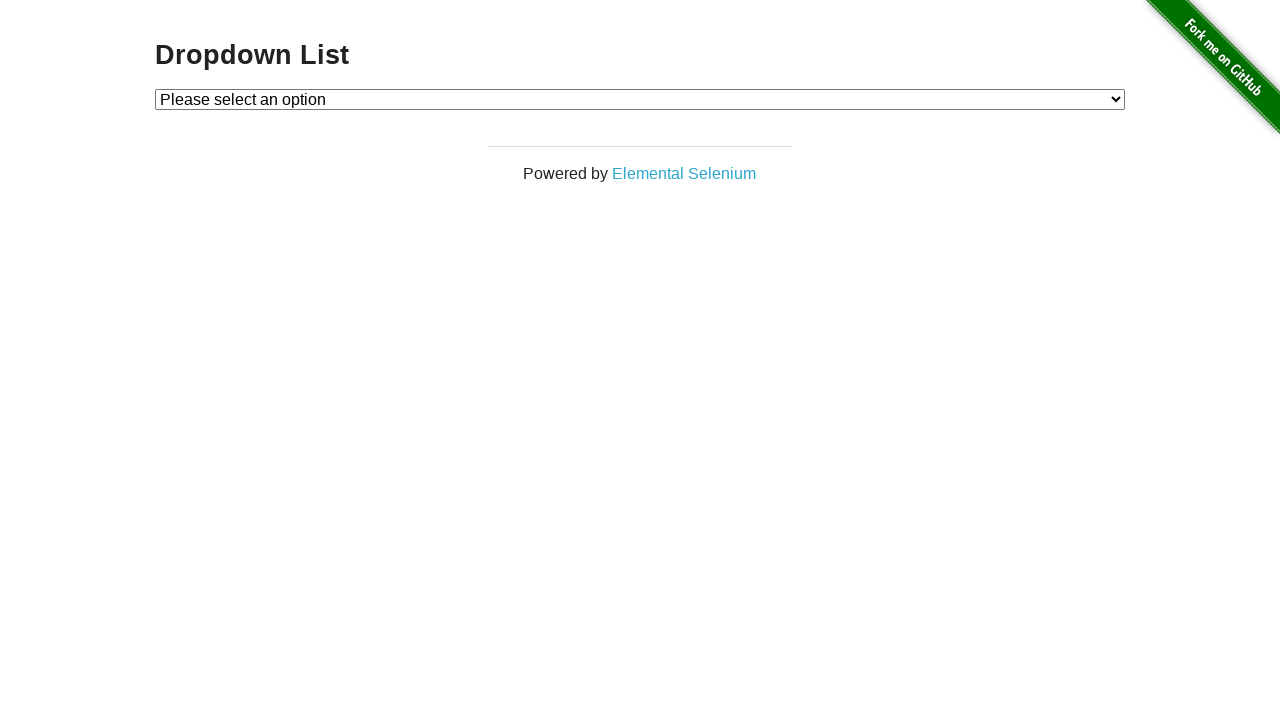

Located the dropdown element
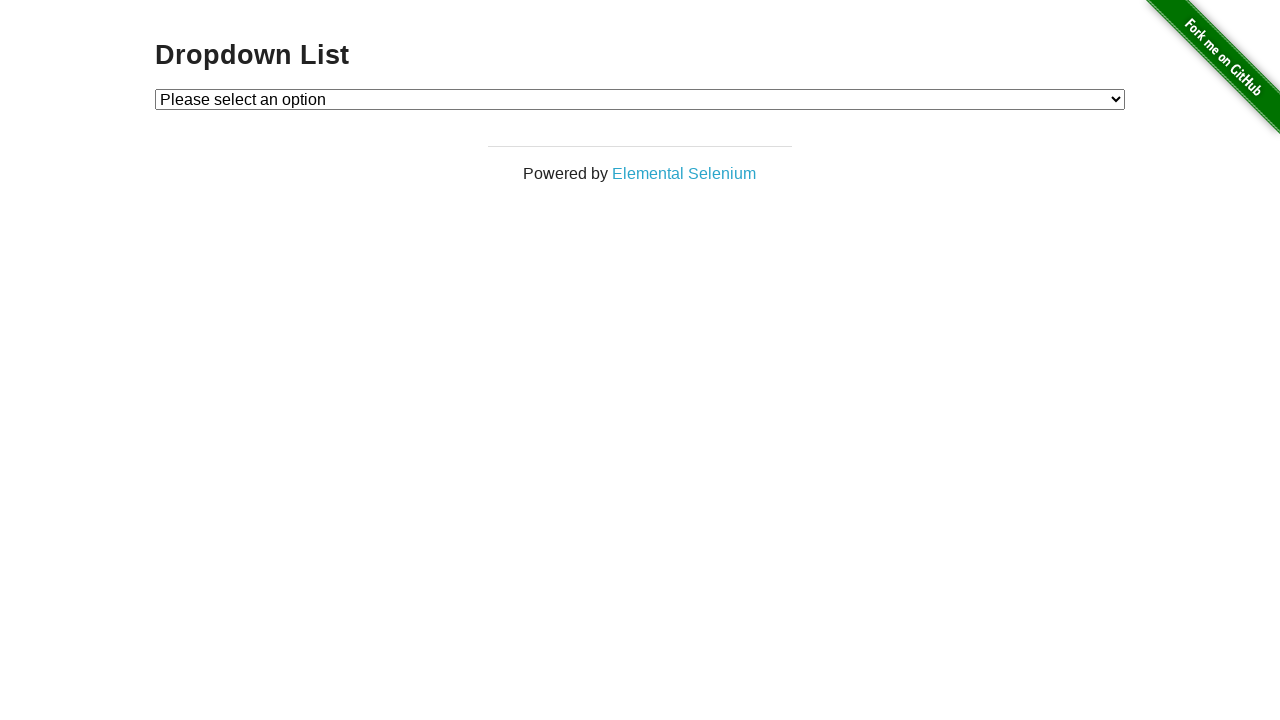

Selected 'Option 1' from dropdown using label on #dropdown
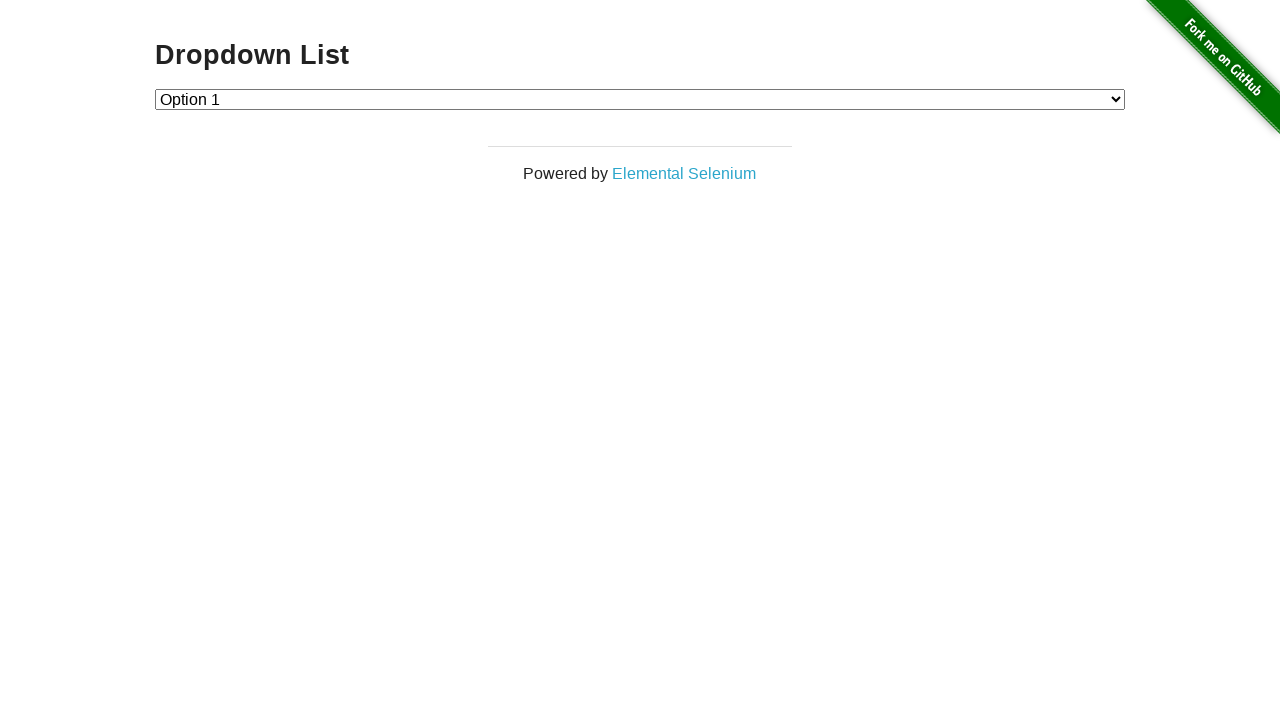

Retrieved the selected value from dropdown
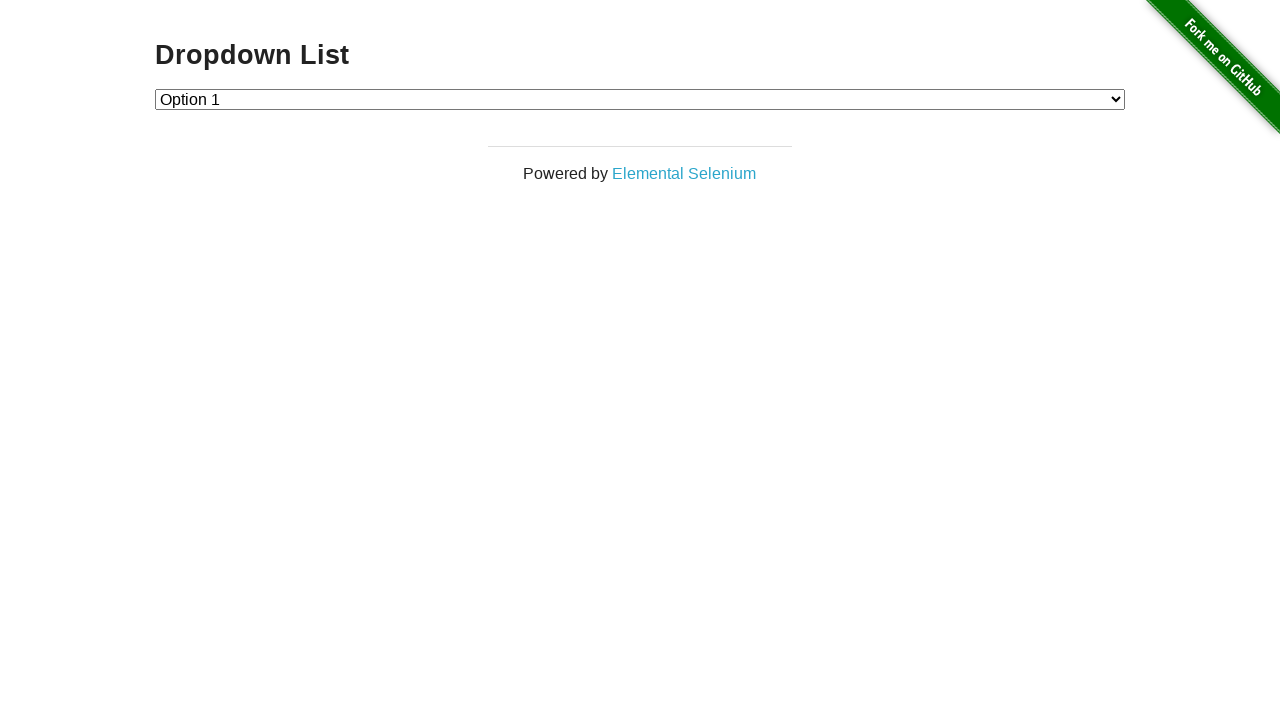

Verified that the dropdown value is '1' as expected
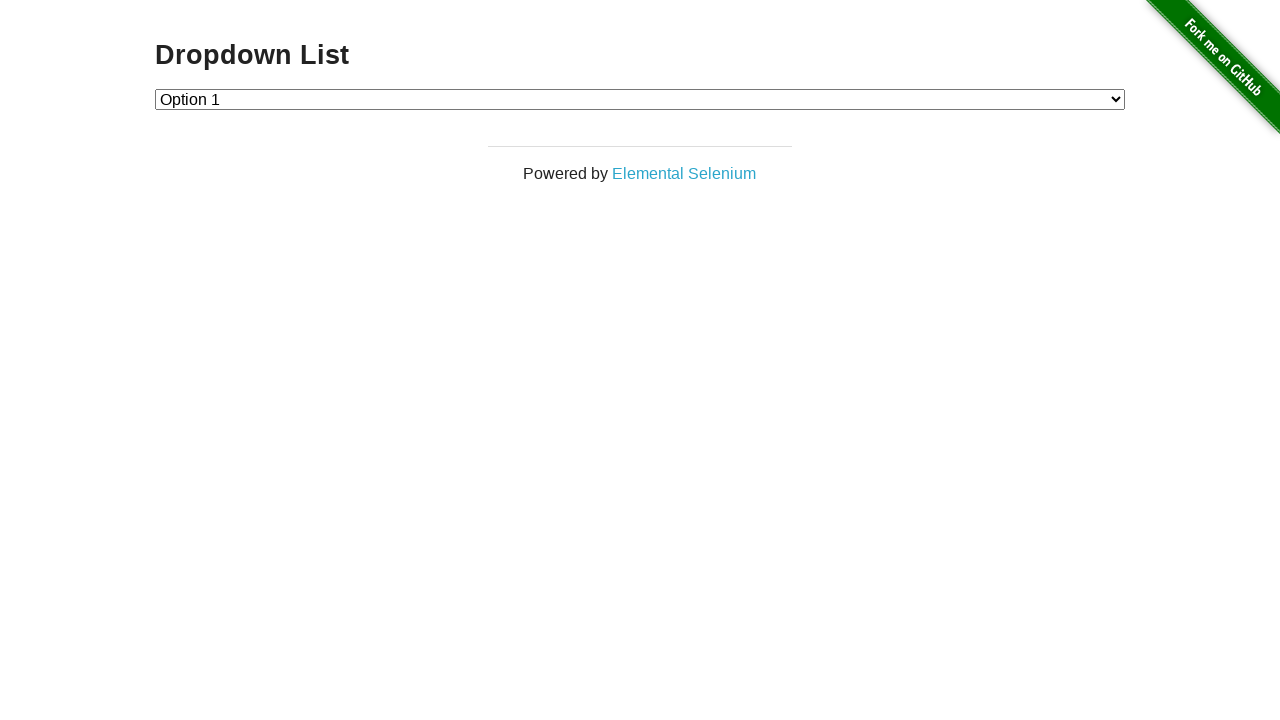

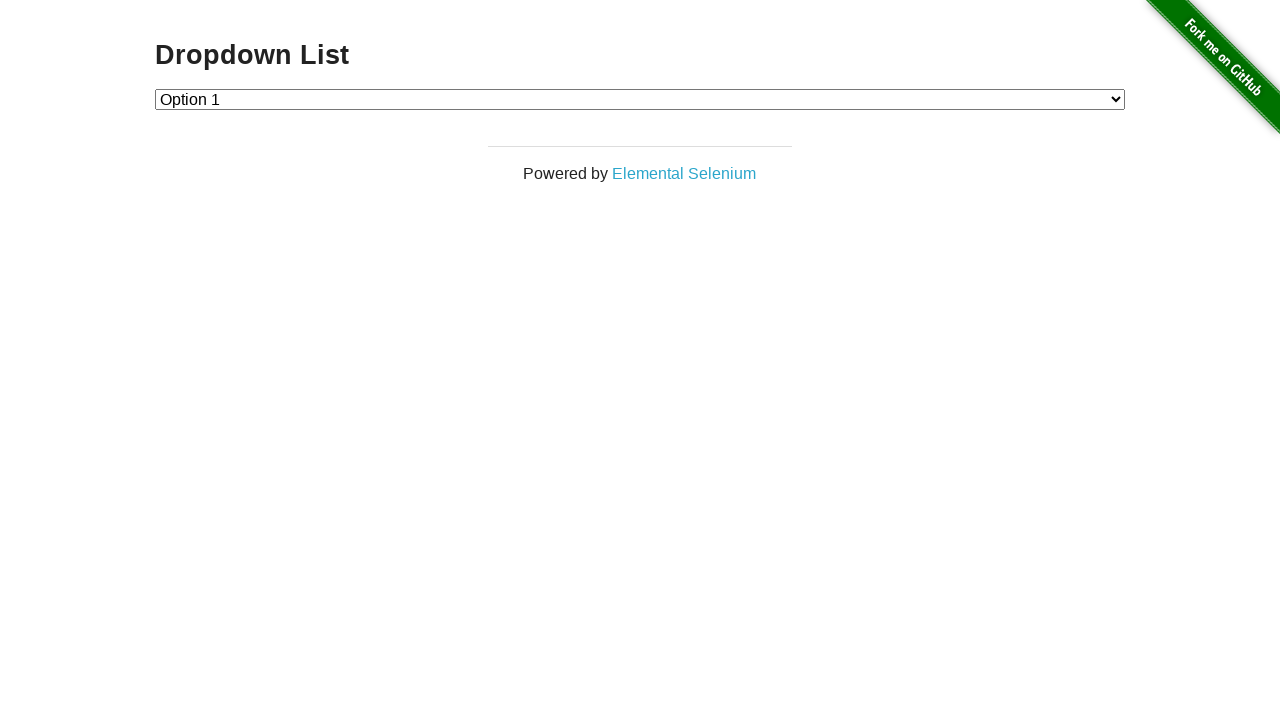